Tests clicking all checkboxes on an HTML forms tutorial page by finding all checkbox elements and clicking each one

Starting URL: http://www.echoecho.com/htmlforms09.htm

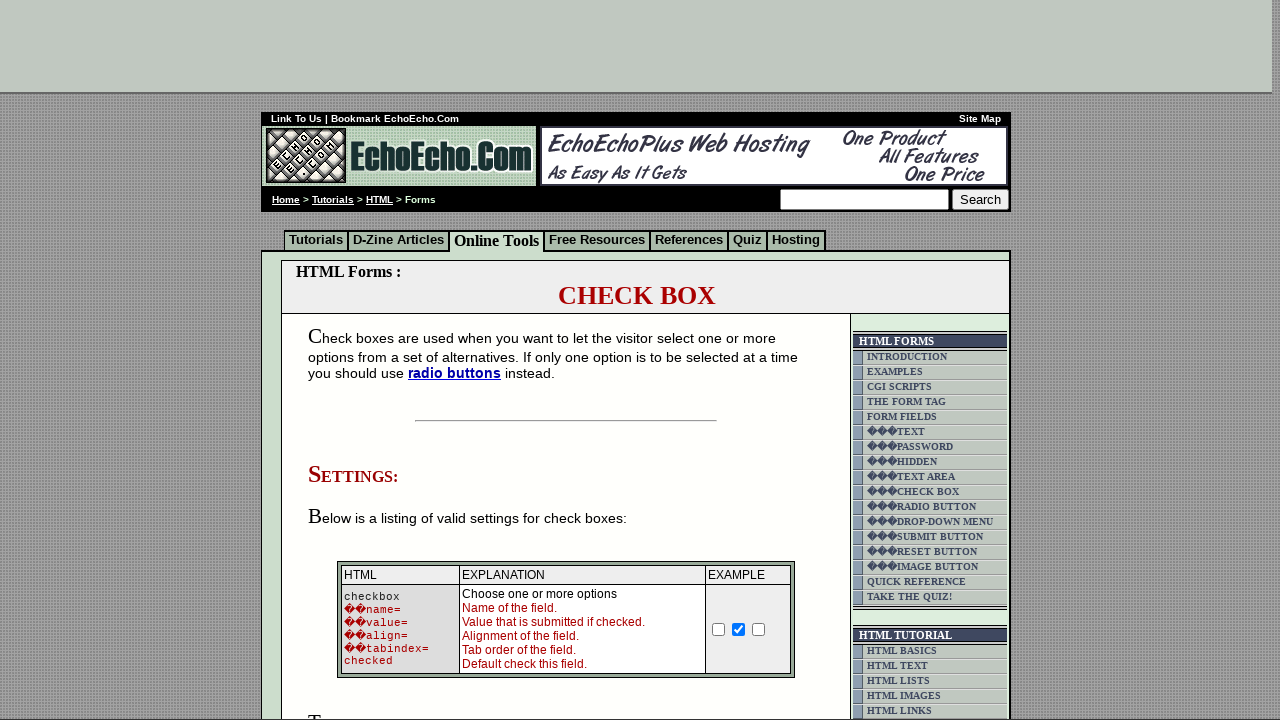

Waited for checkbox elements to be available on the page
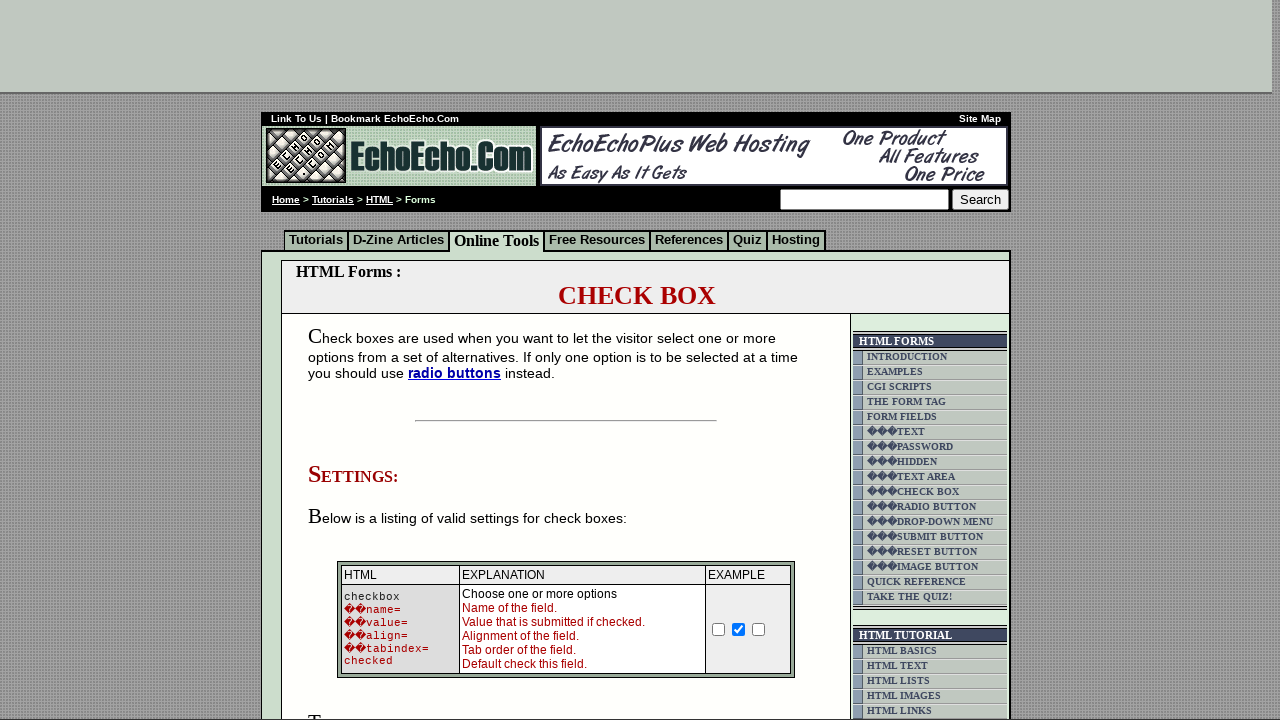

Located all checkbox elements on the HTML forms page
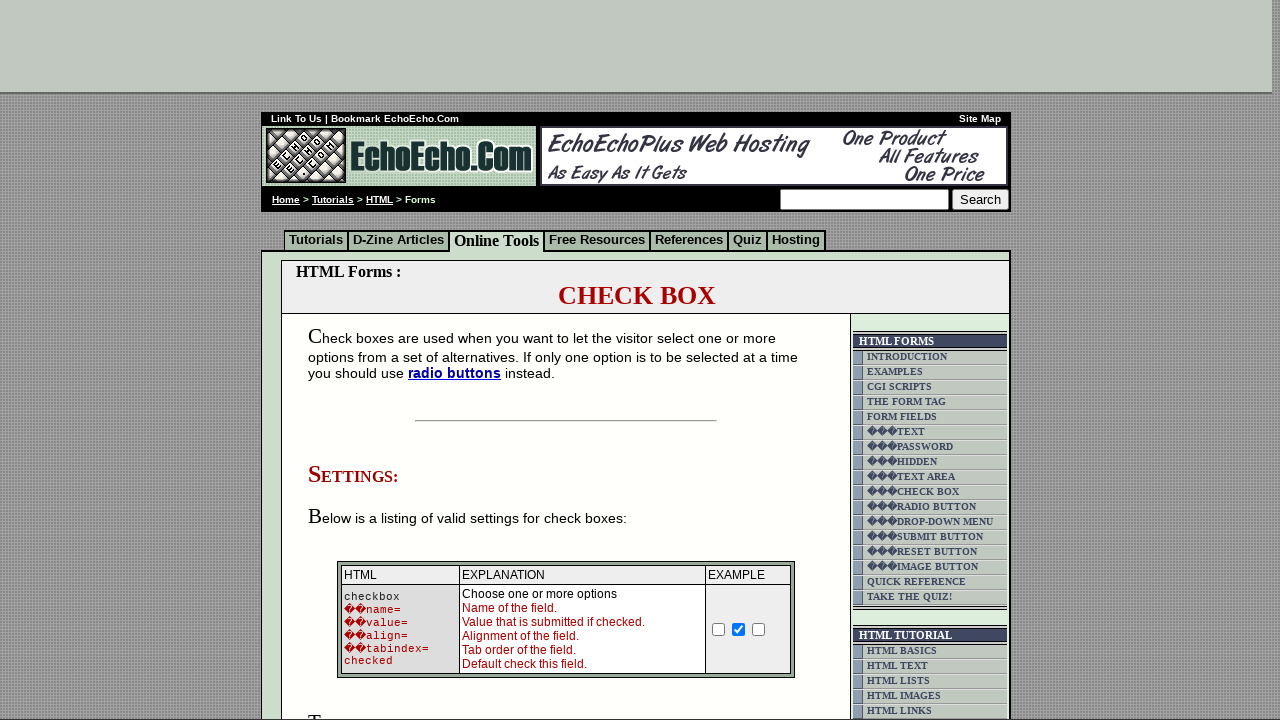

Found 6 checkboxes on the page
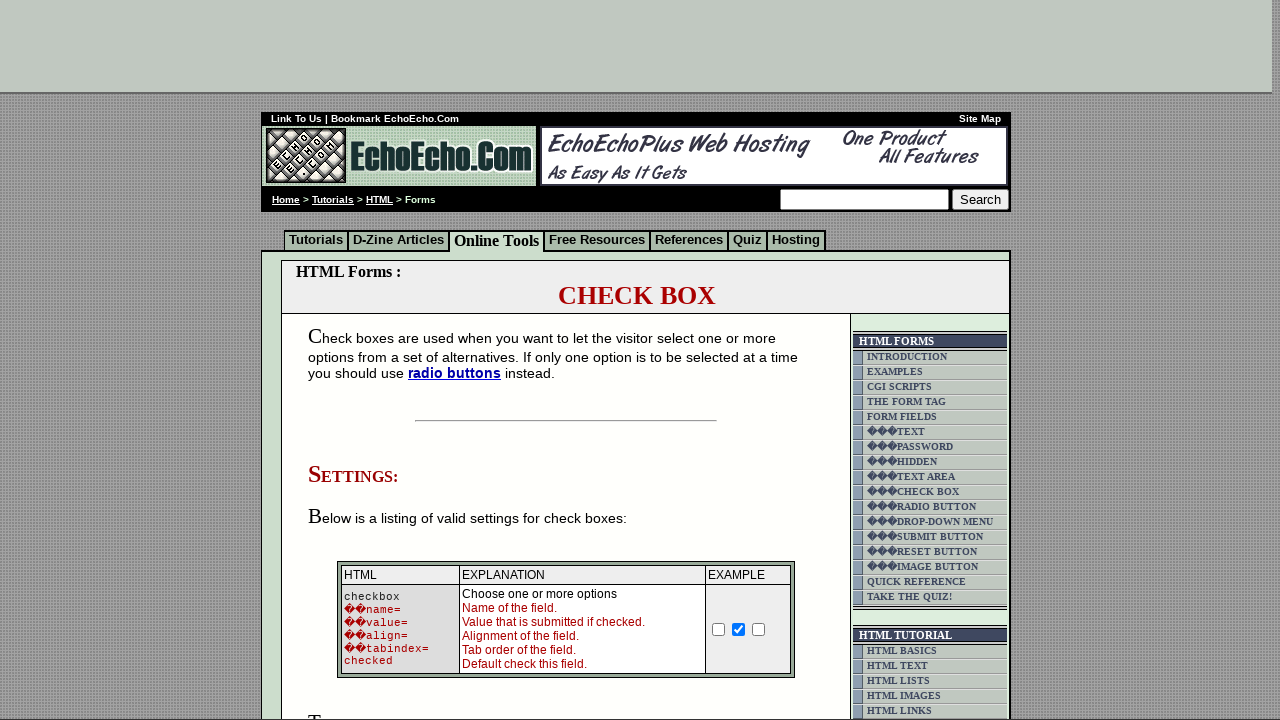

Clicked checkbox 1 of 6 at (719, 629) on input[type='checkbox'] >> nth=0
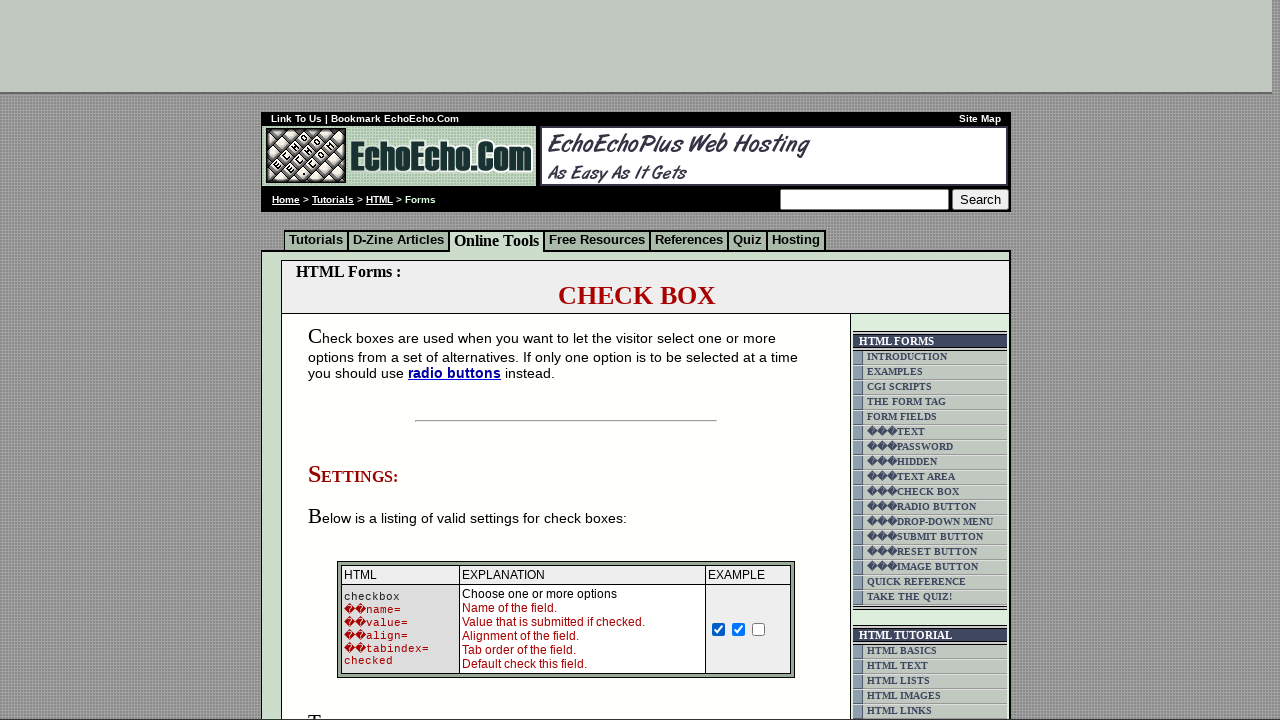

Clicked checkbox 2 of 6 at (739, 629) on input[type='checkbox'] >> nth=1
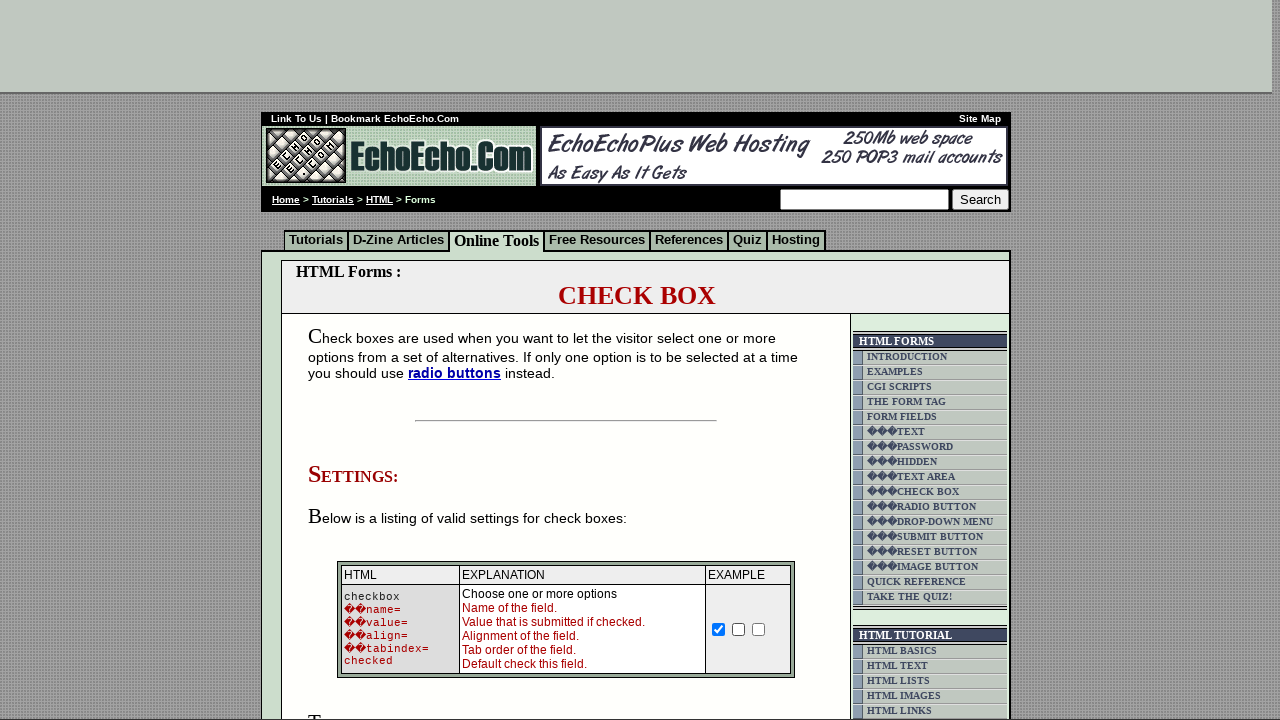

Clicked checkbox 3 of 6 at (759, 629) on input[type='checkbox'] >> nth=2
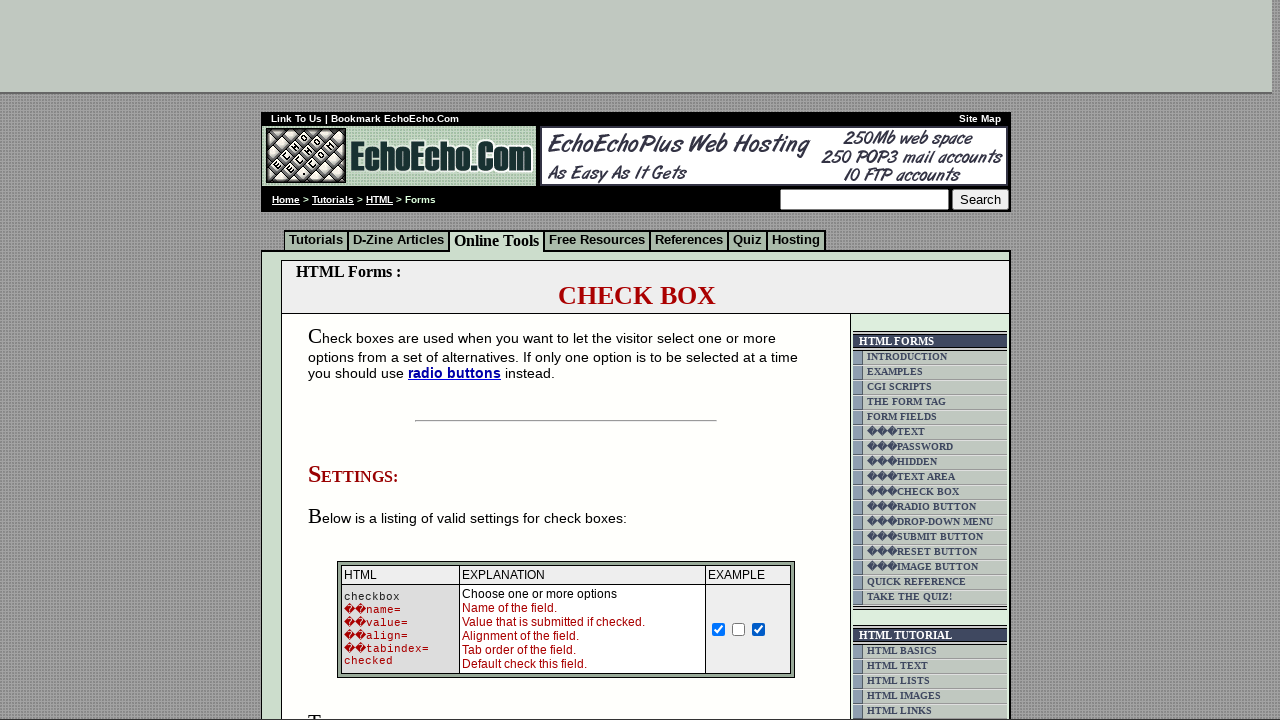

Clicked checkbox 4 of 6 at (354, 360) on input[type='checkbox'] >> nth=3
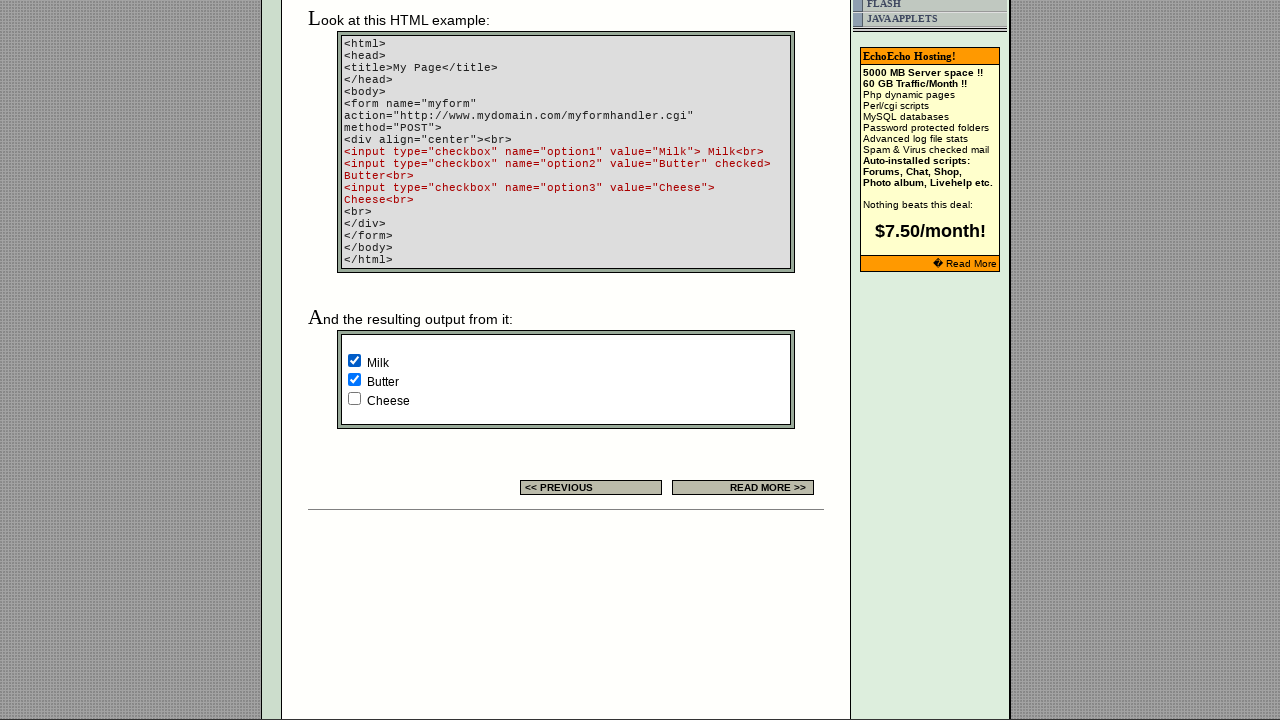

Clicked checkbox 5 of 6 at (354, 380) on input[type='checkbox'] >> nth=4
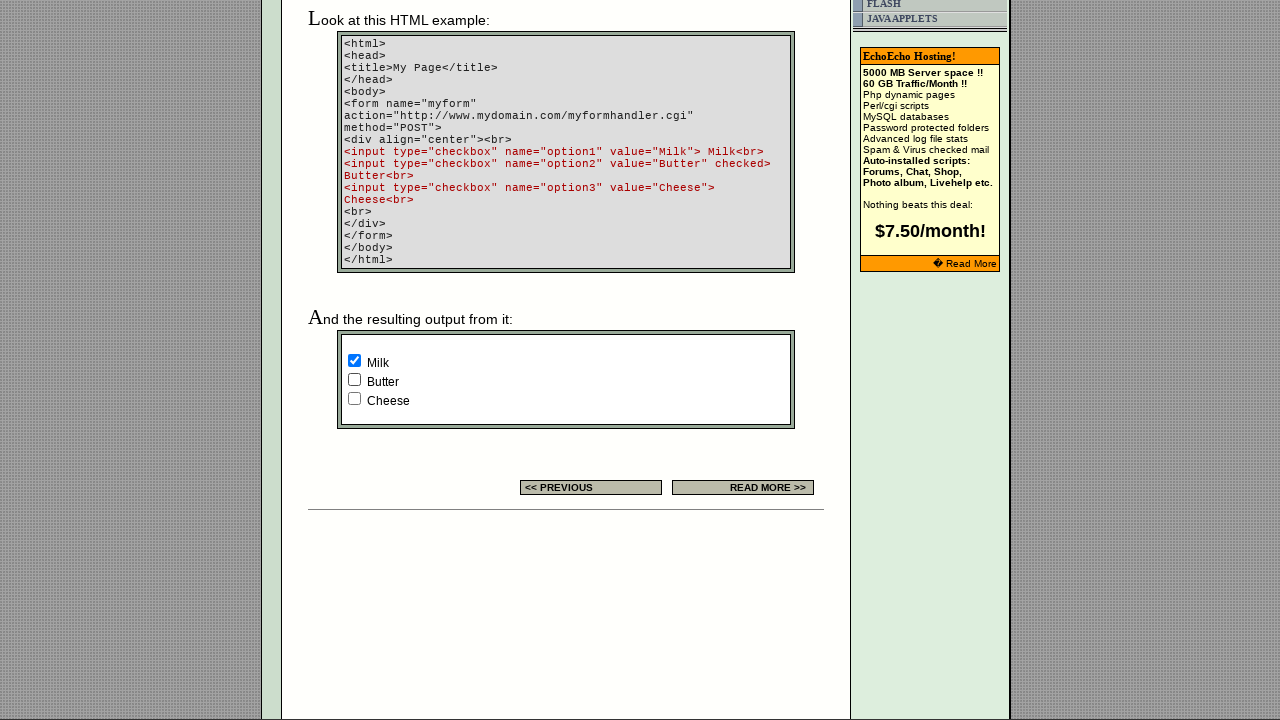

Clicked checkbox 6 of 6 at (354, 398) on input[type='checkbox'] >> nth=5
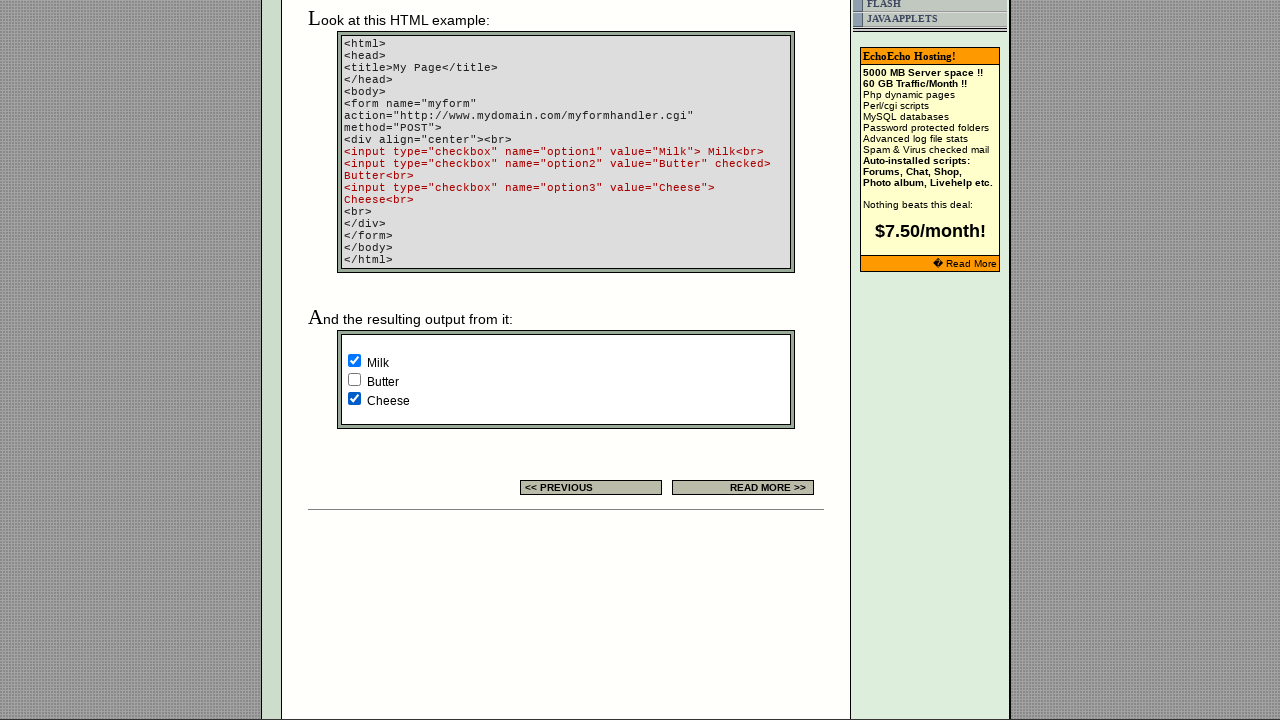

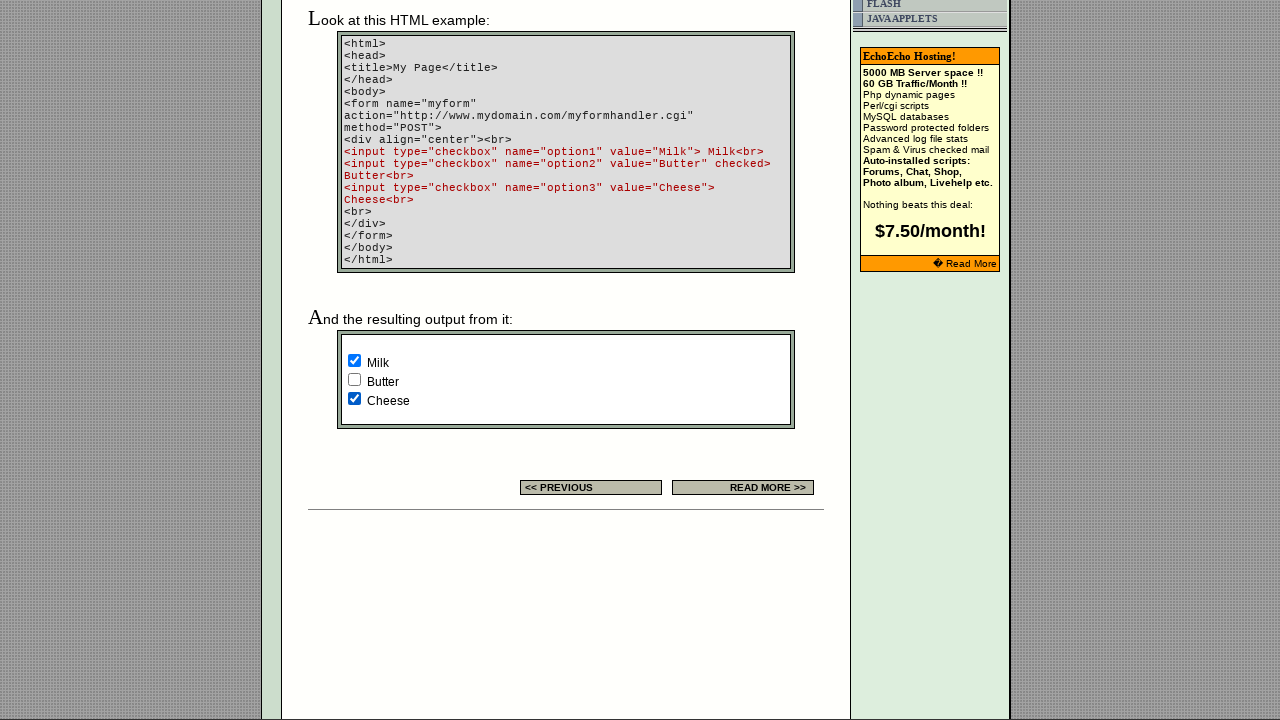